Tests multi-tab/window handling by clicking a button to open a new tab, switching to it, clicking another button to open a third tab, and switching to that tab to verify content loads correctly.

Starting URL: https://v1.training-support.net/selenium/tab-opener

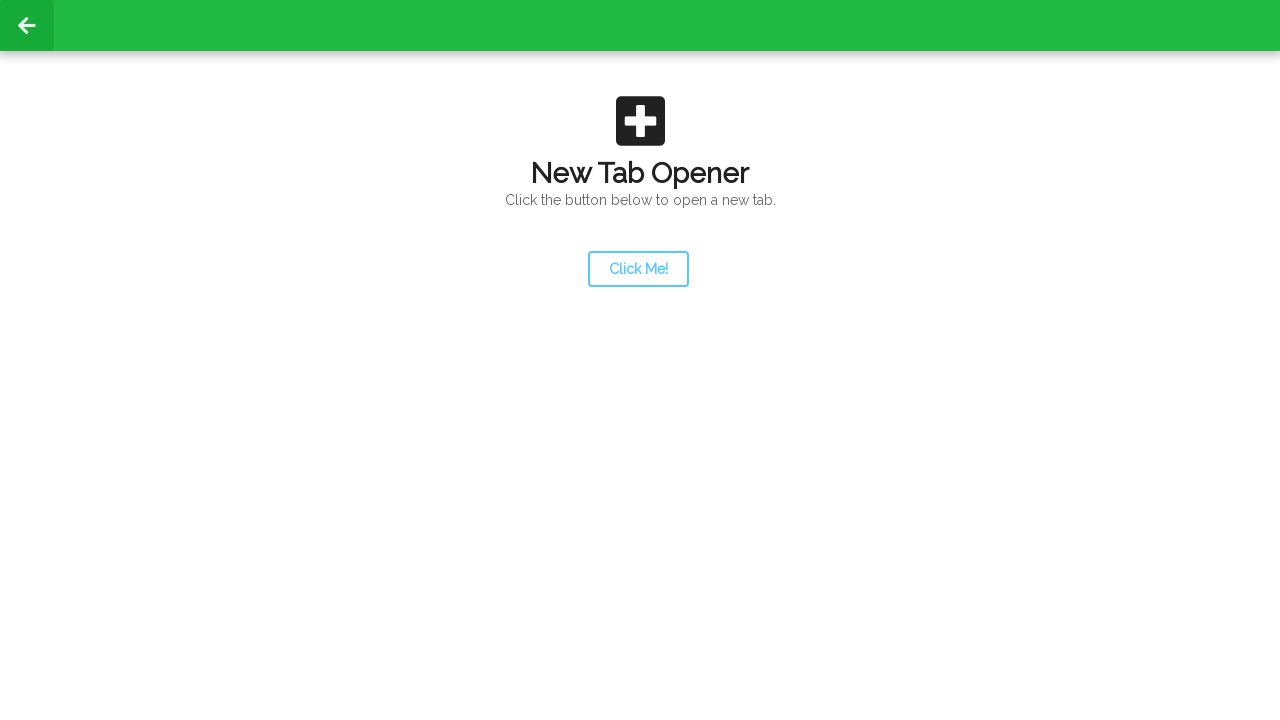

Clicked launcher button to open a new tab at (638, 269) on #launcher
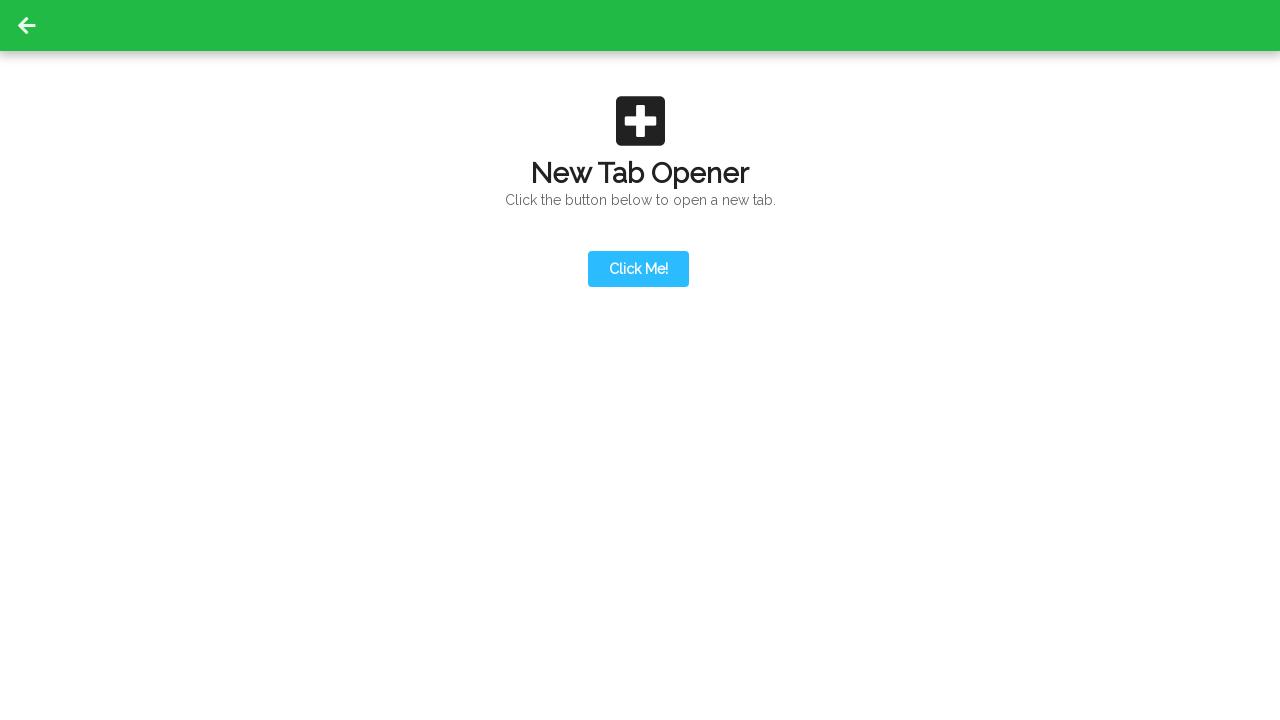

Captured new tab/page handle
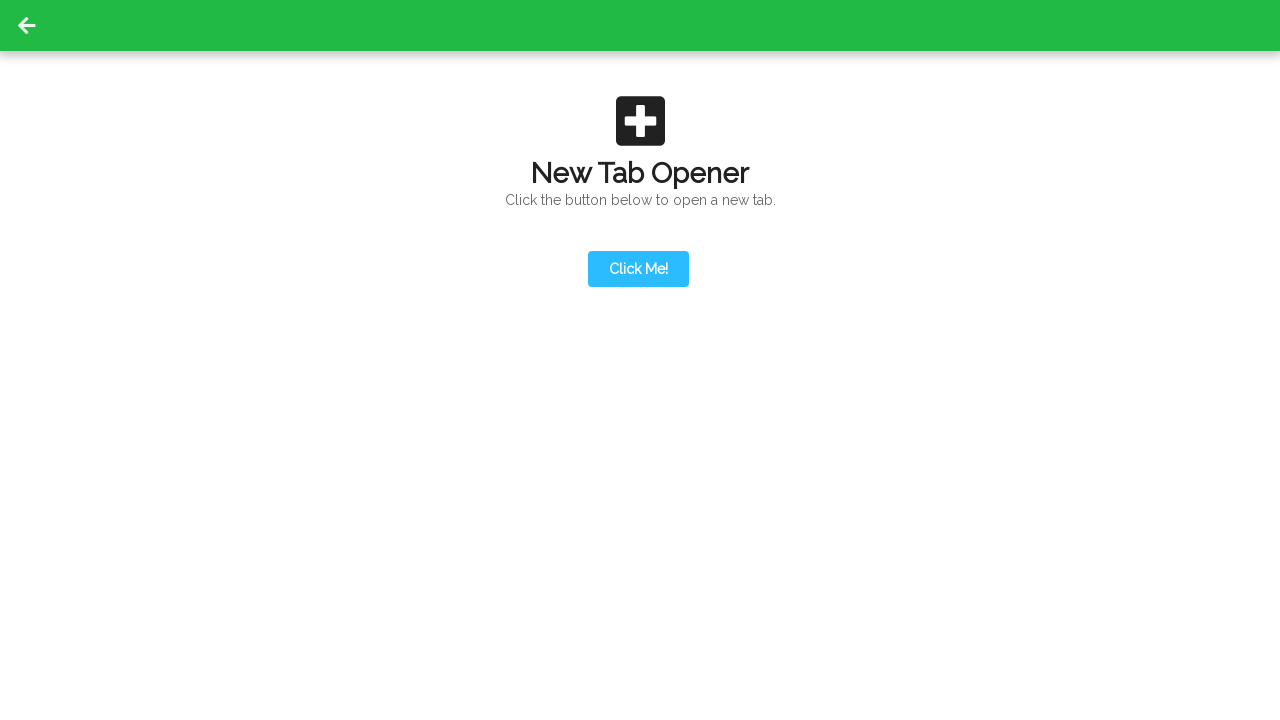

Waited for action button to be visible on second tab
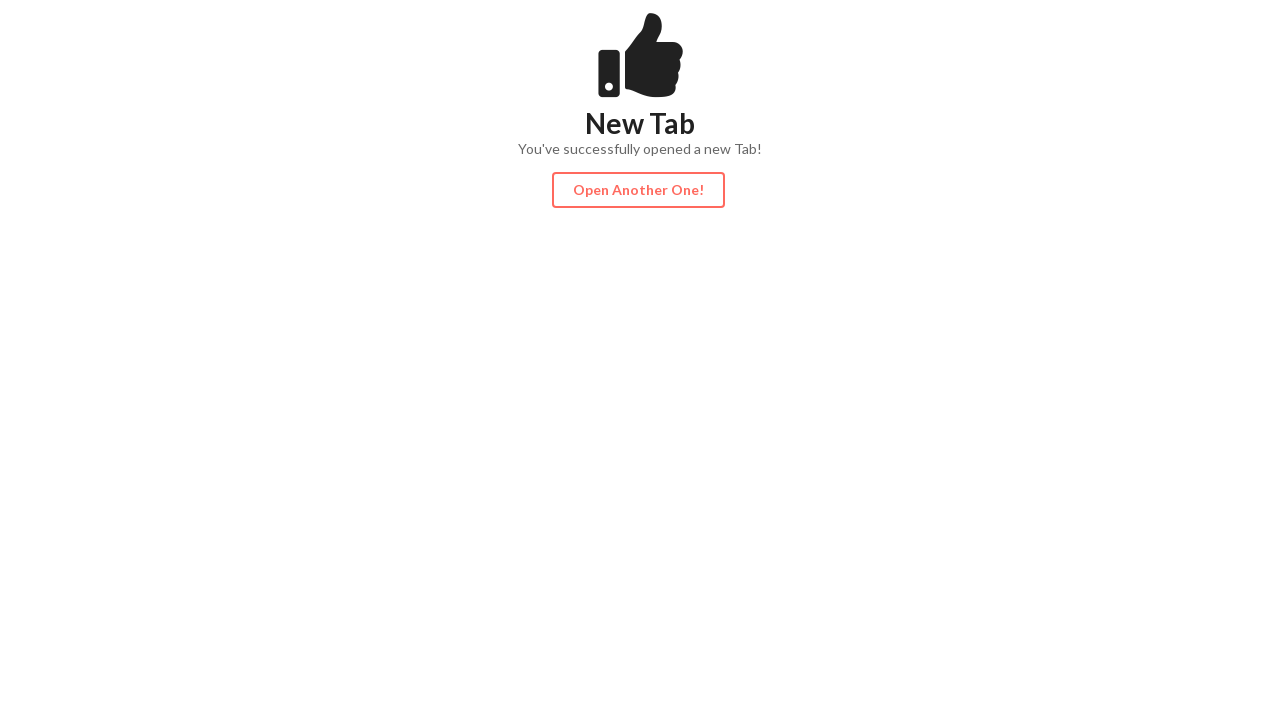

Clicked action button to open third tab at (638, 190) on #actionButton
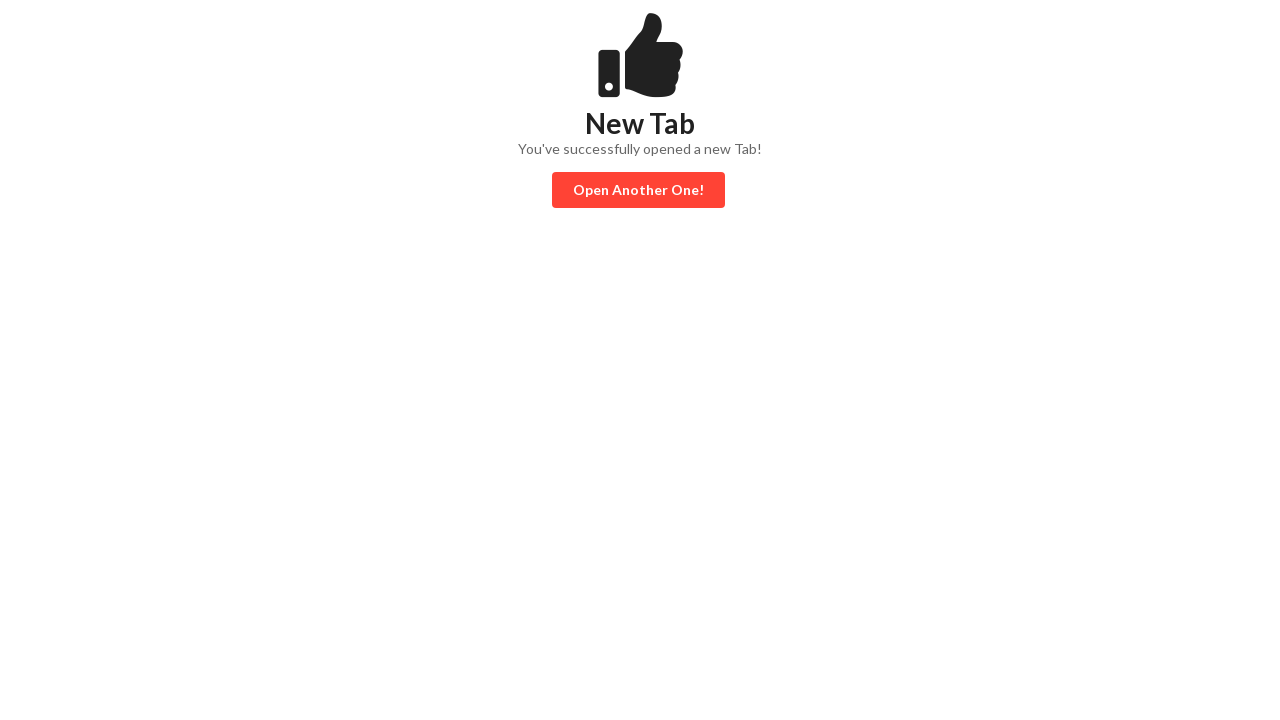

Captured third tab/page handle
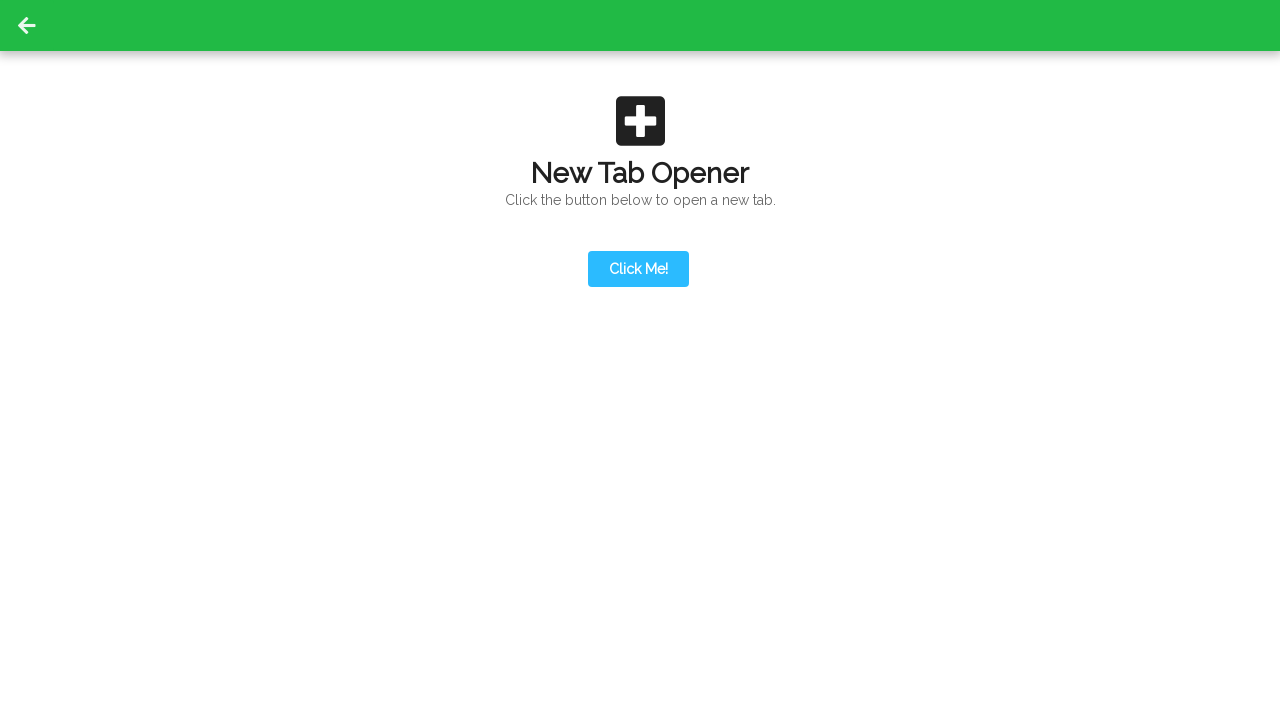

Waited for content to be visible on third tab
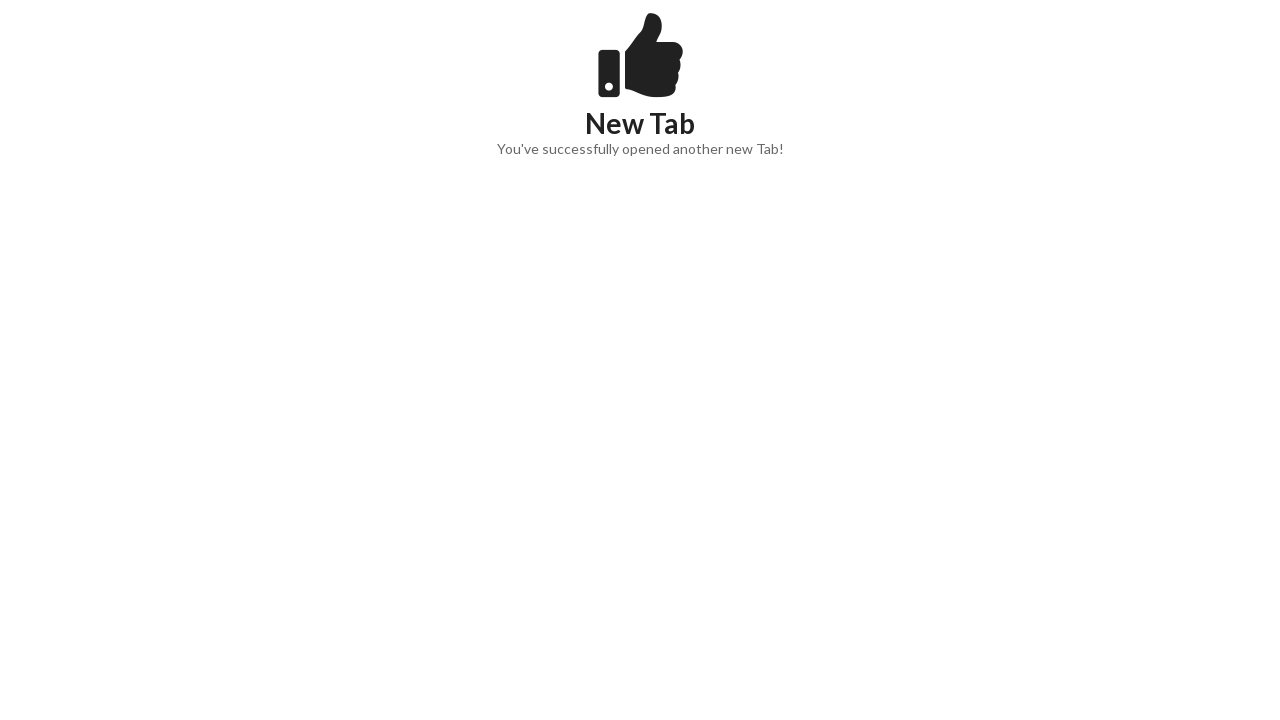

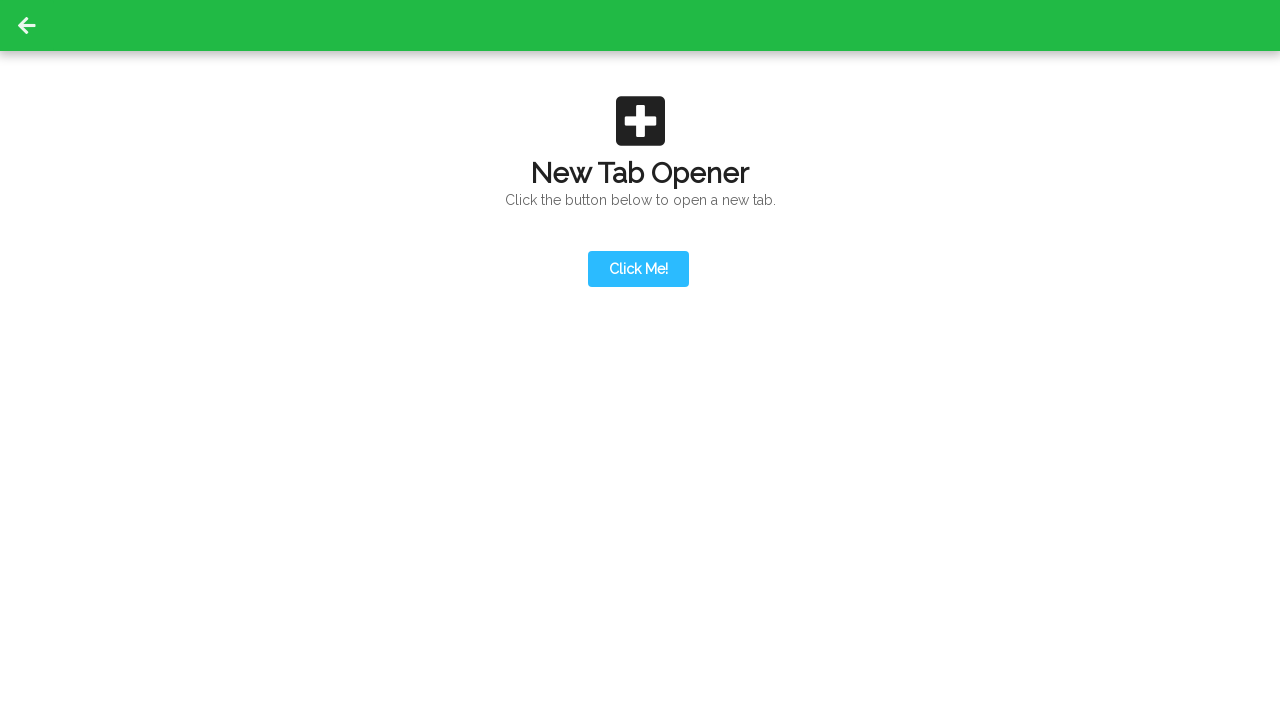